Tests the Python.org homepage by navigating to it and verifying the title matches exactly

Starting URL: https://www.python.org/

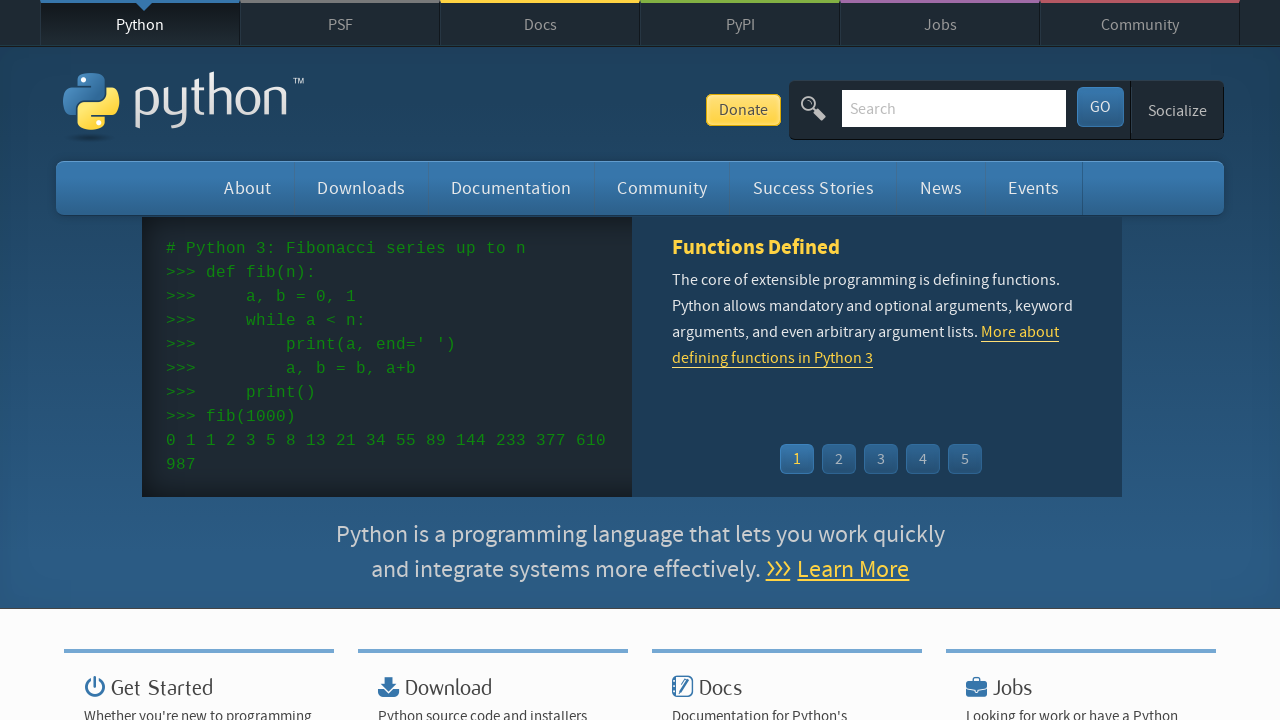

Navigated to https://www.python.org/
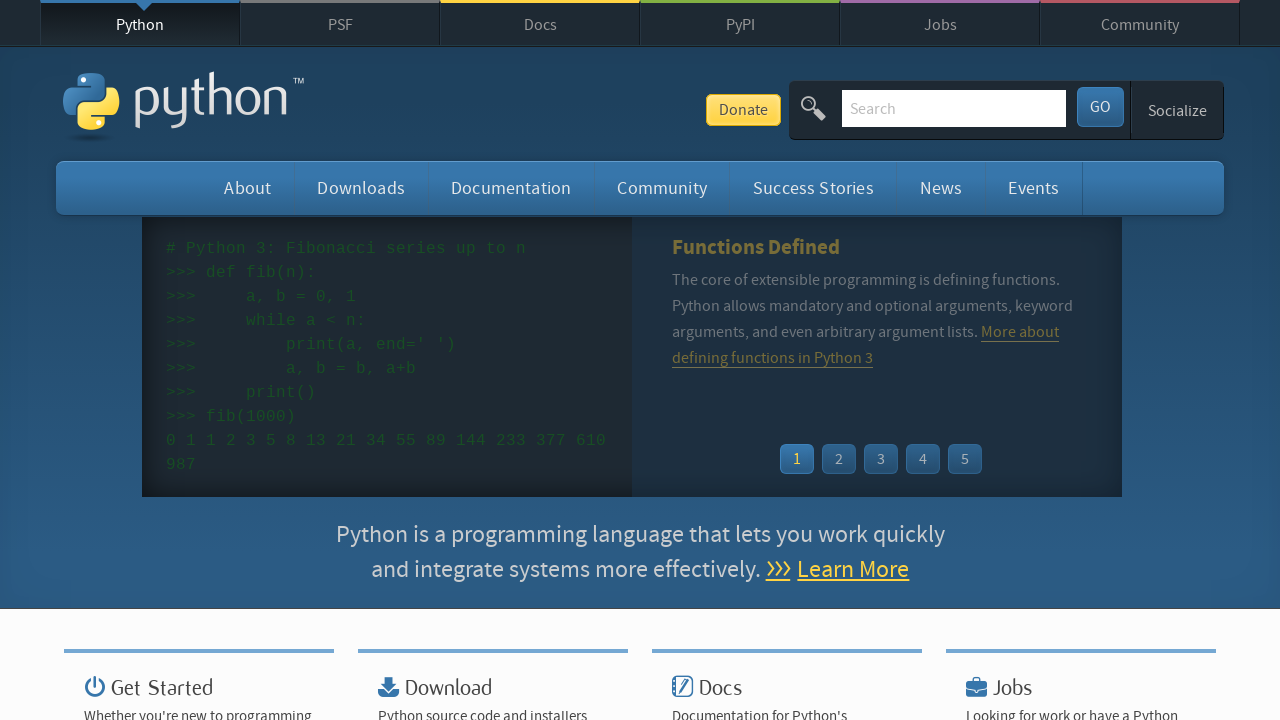

Verified page title matches 'Welcome to Python.org' exactly
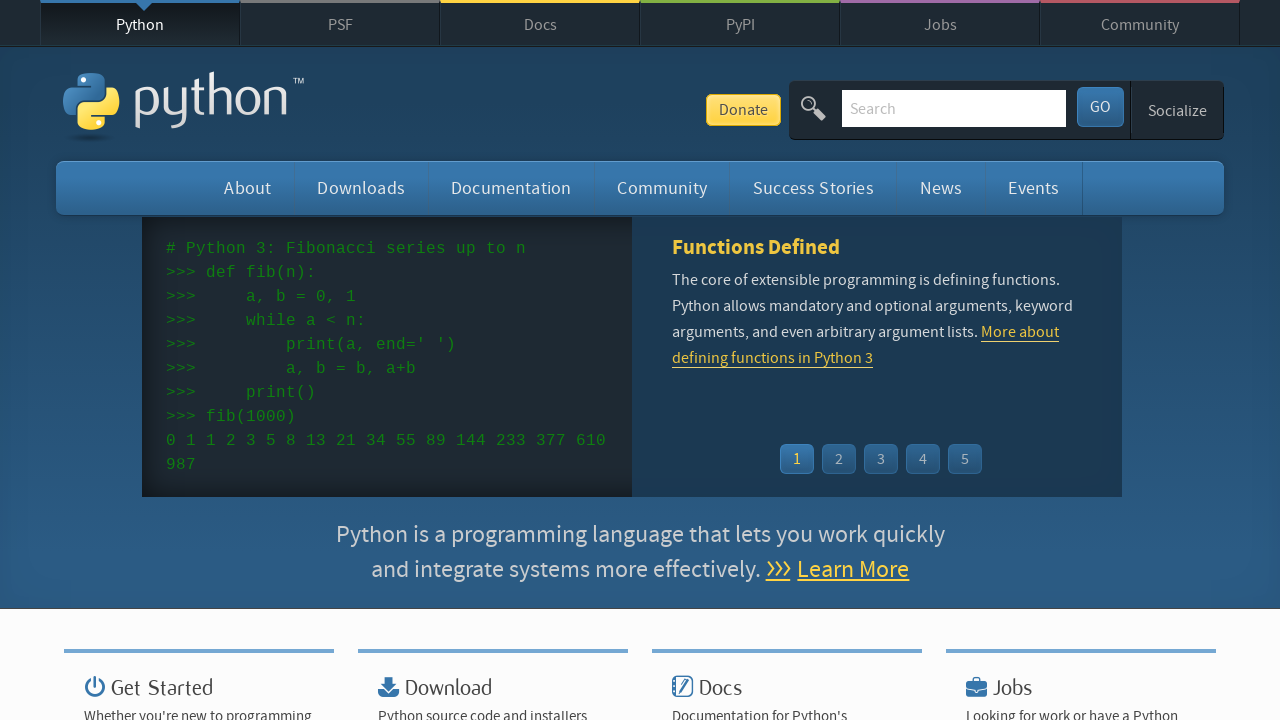

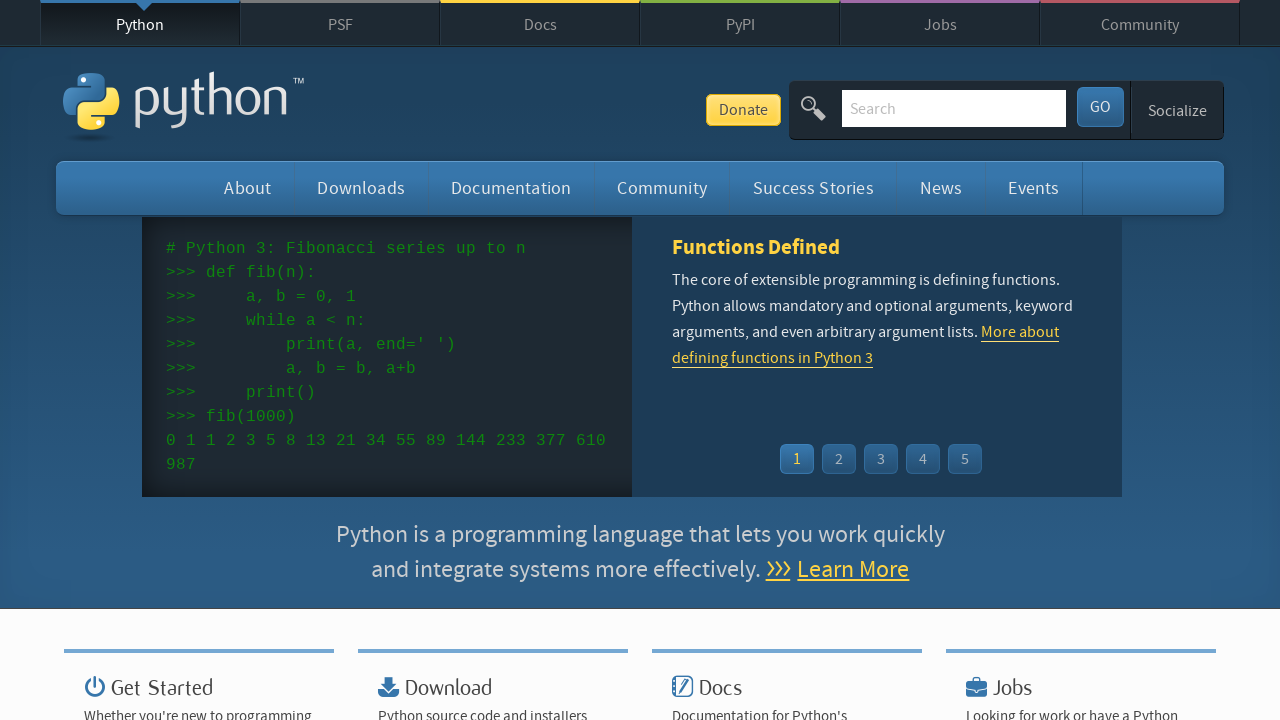